Tests various button properties and interactions including clicking a button to navigate to Dashboard, getting button position, color, and dimensions

Starting URL: https://www.leafground.com/button.xhtml

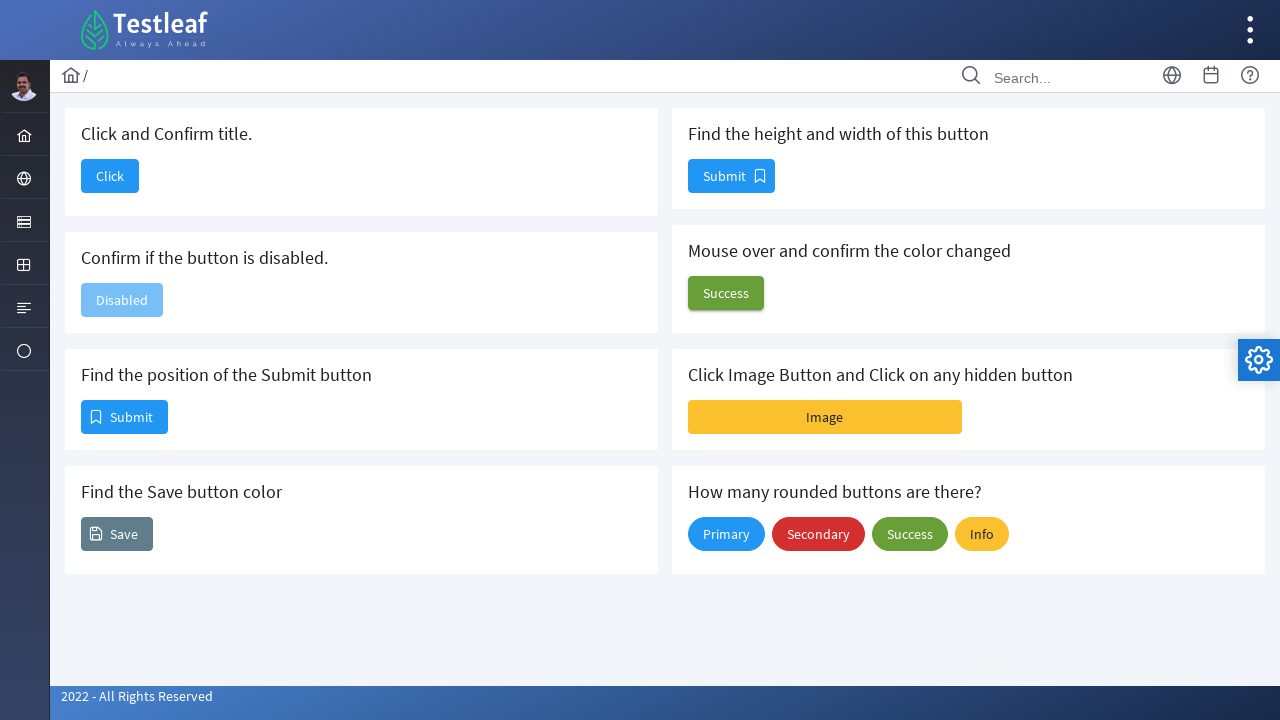

Clicked button to navigate to Dashboard at (110, 176) on #j_idt88\:j_idt90
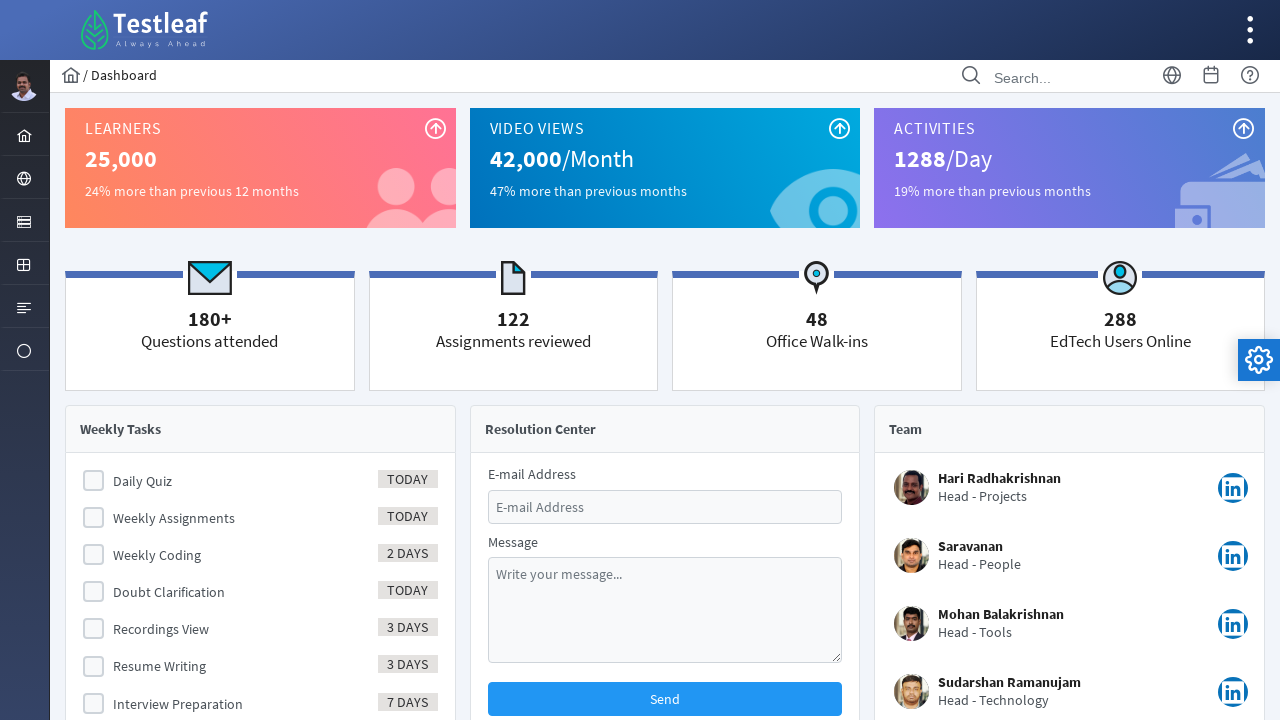

Dashboard page loaded
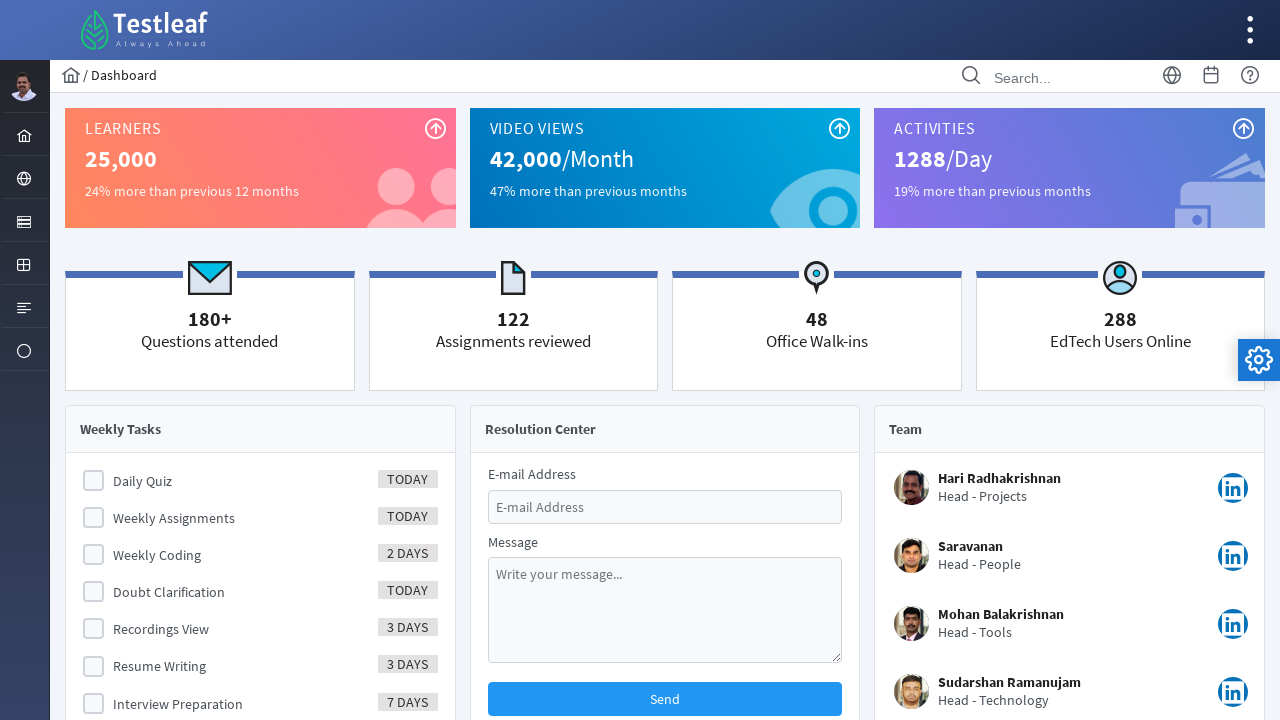

Verified Dashboard page title
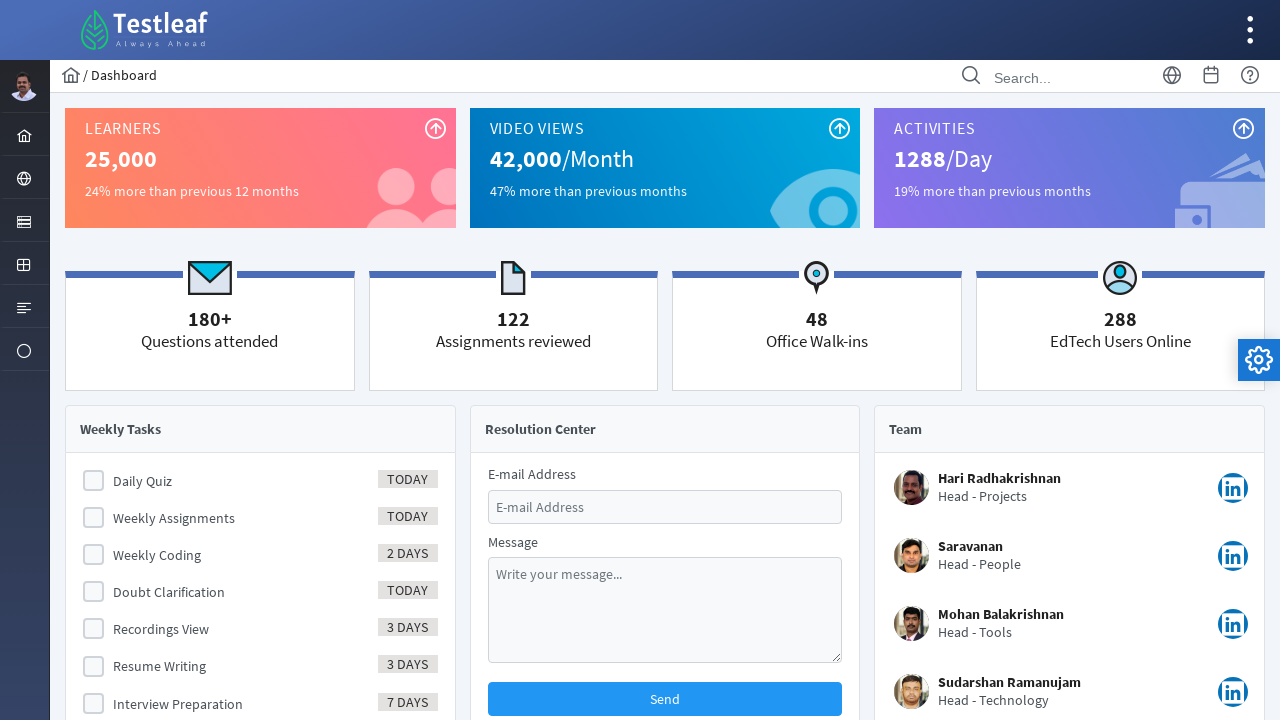

Navigated back to button test page
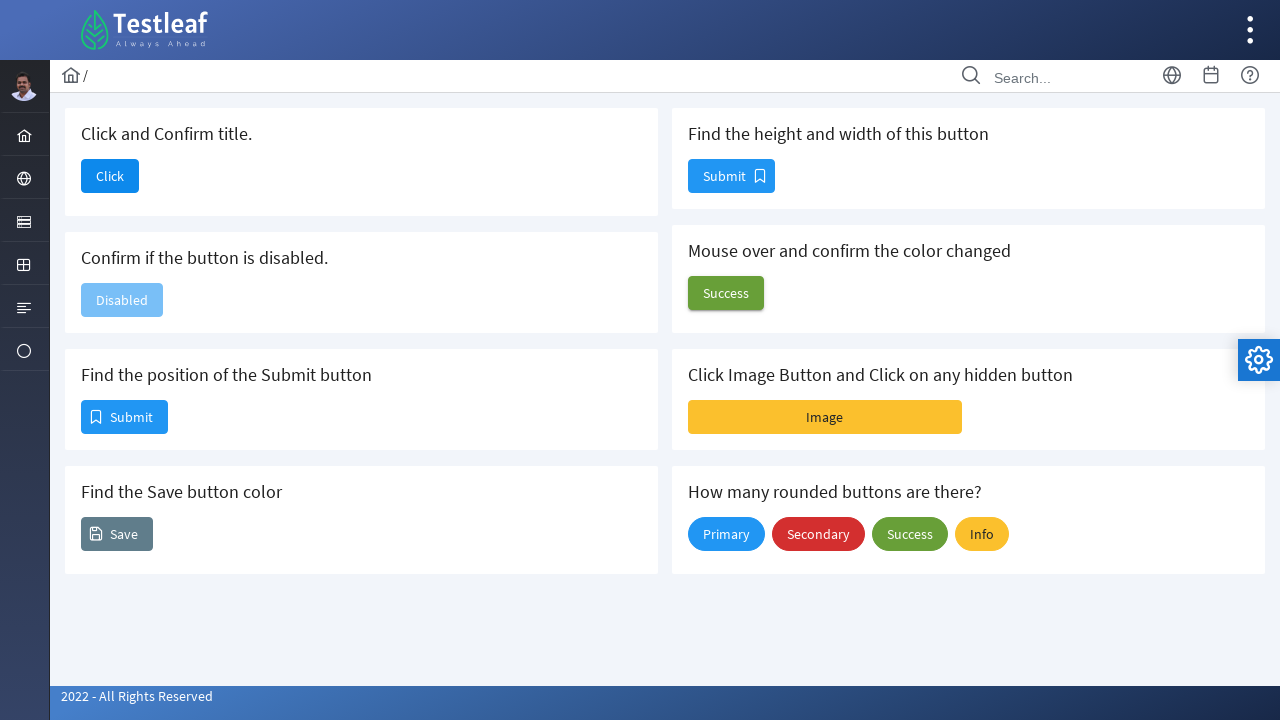

Button test page reloaded
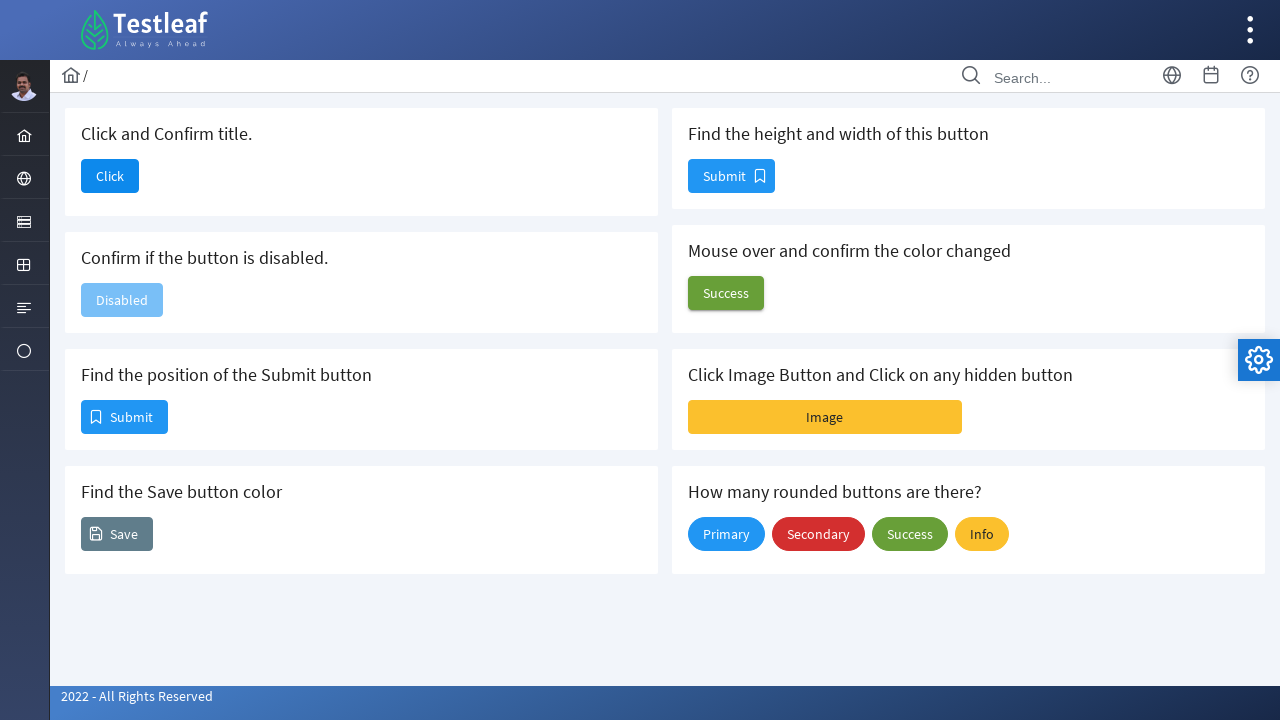

Retrieved submit button position
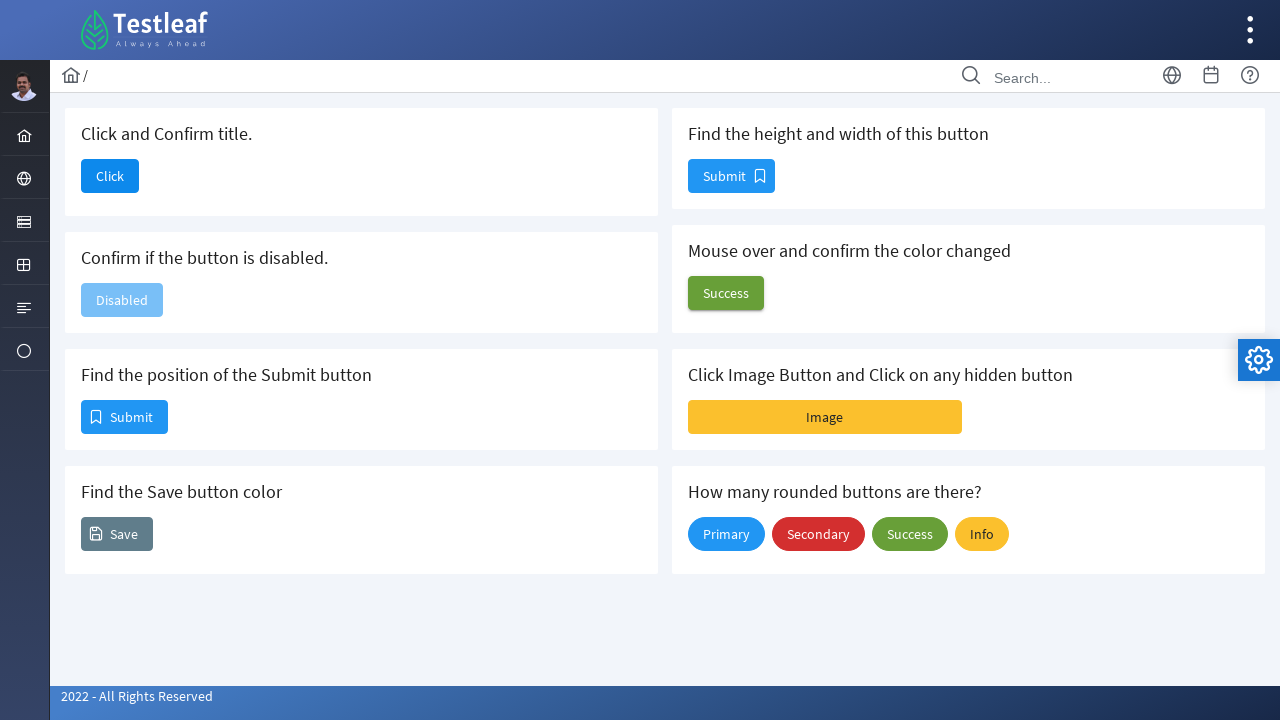

Retrieved button background color
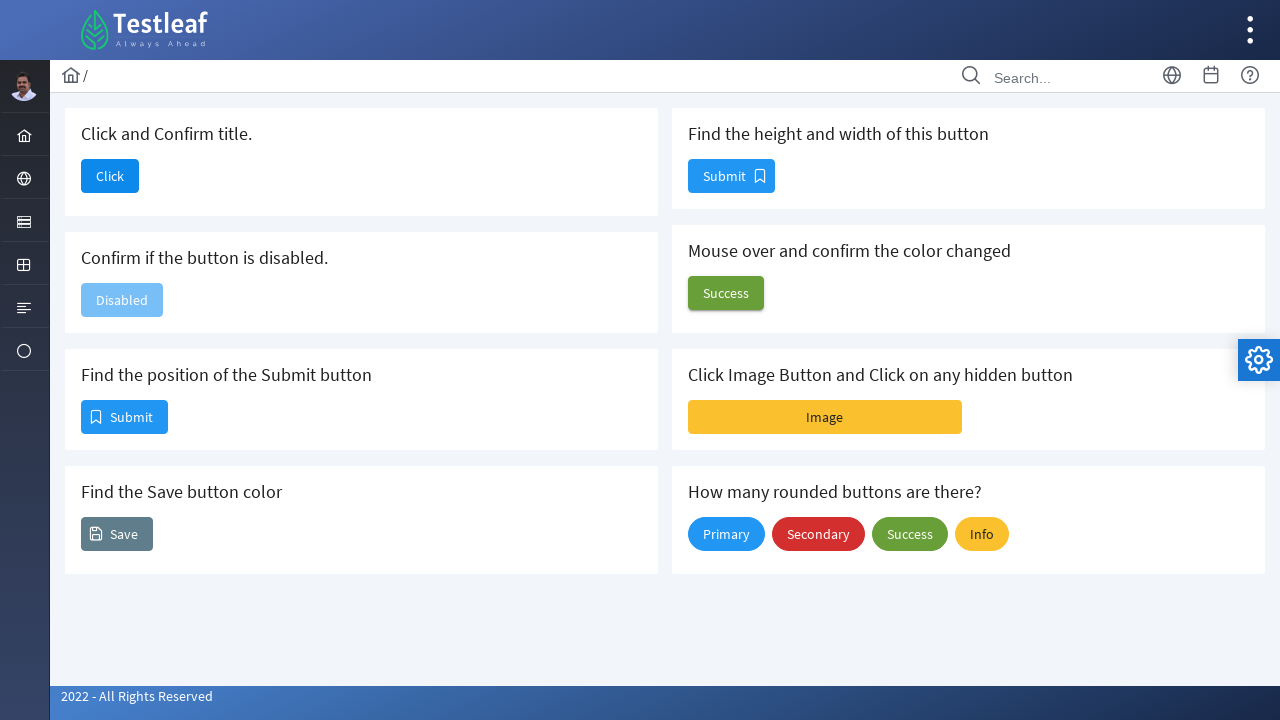

Retrieved button dimensions (height and width)
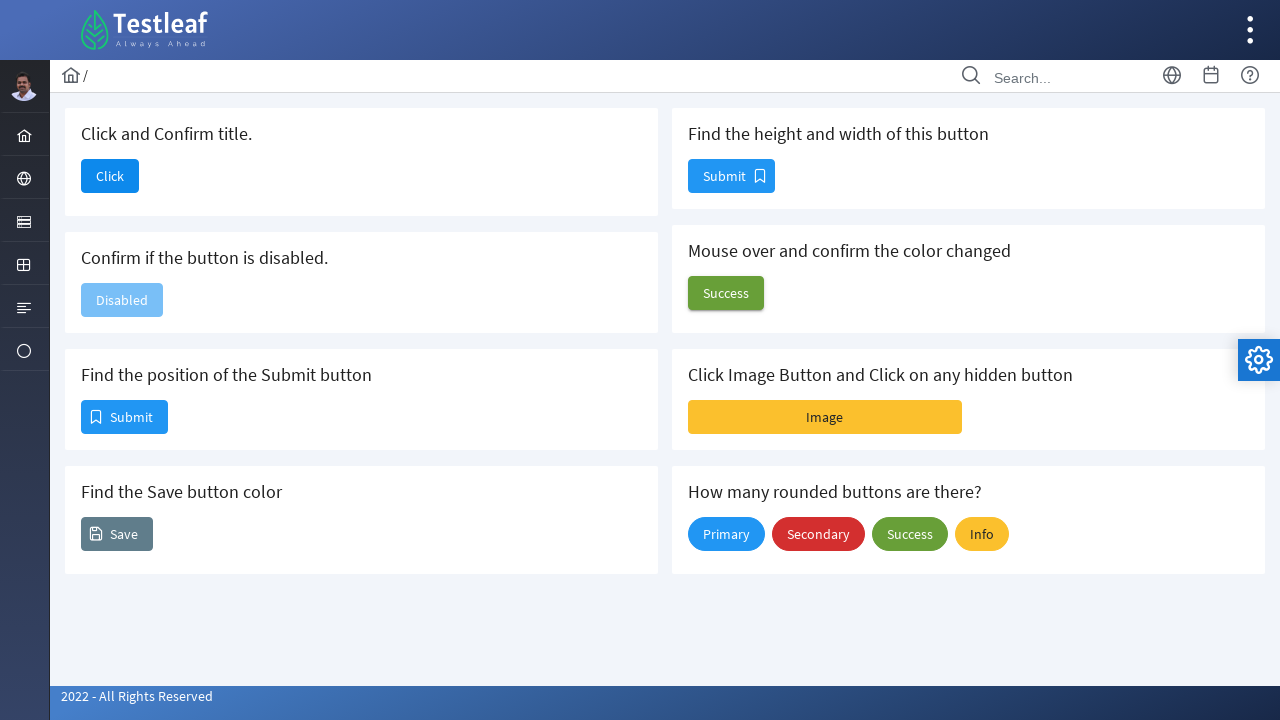

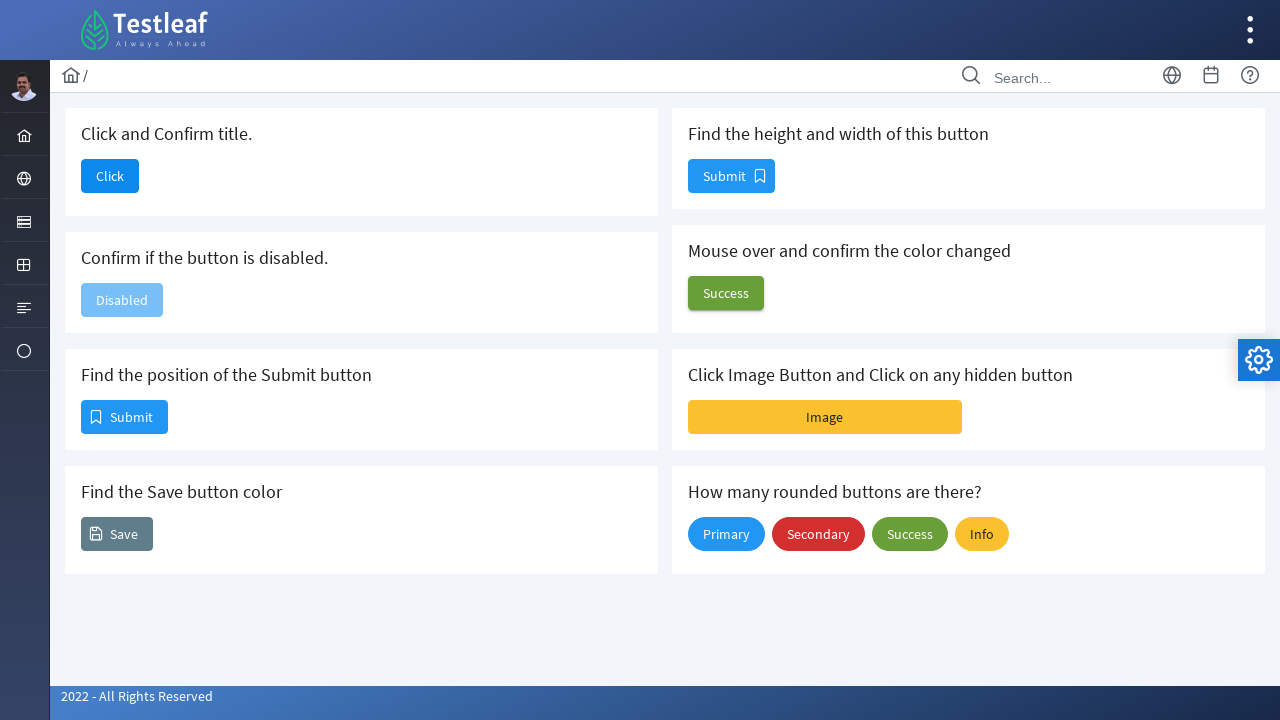